Verifies CSS properties of the cookies div element including background color and dimensions

Starting URL: https://userinyerface.com/game.html

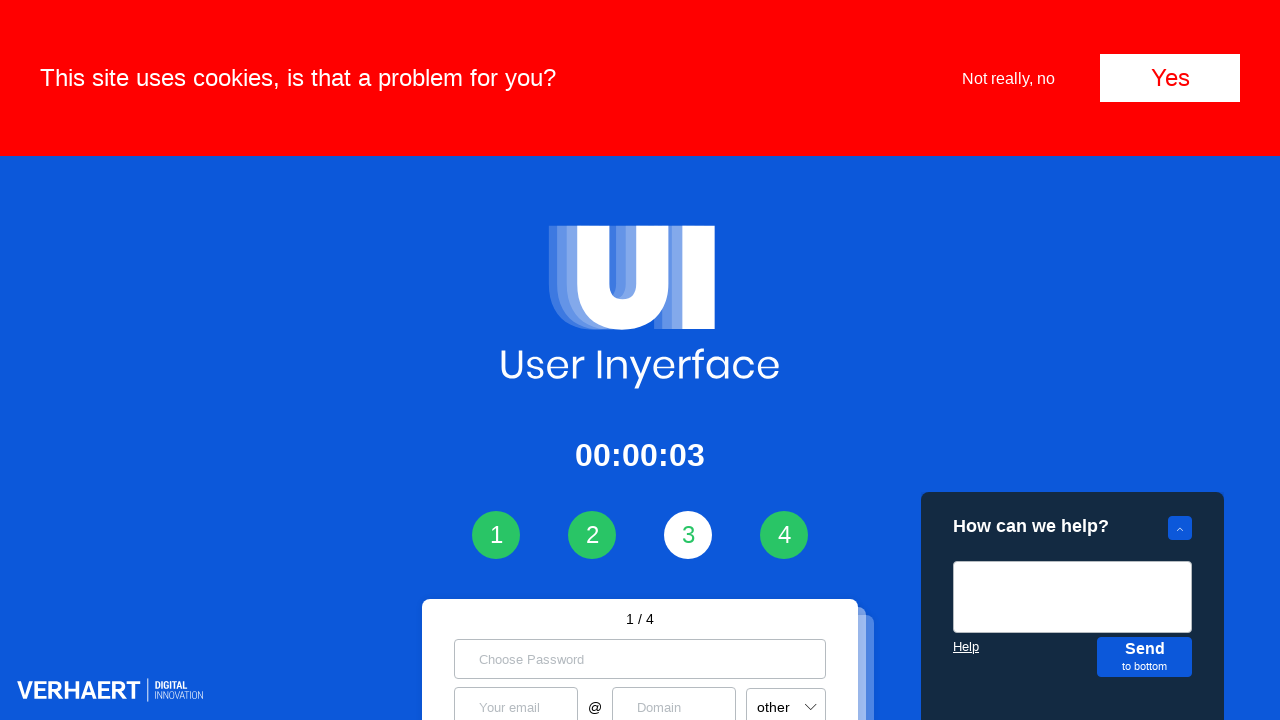

Waited for cookies div to become visible
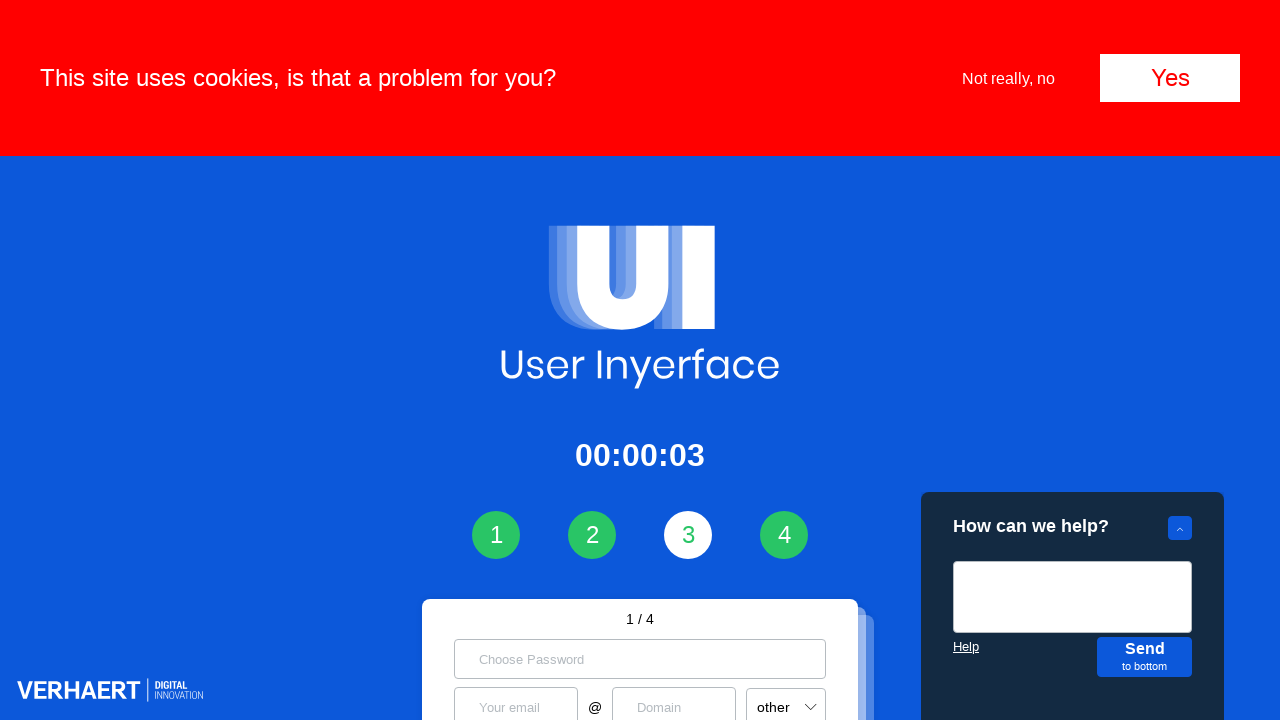

Located cookies div element
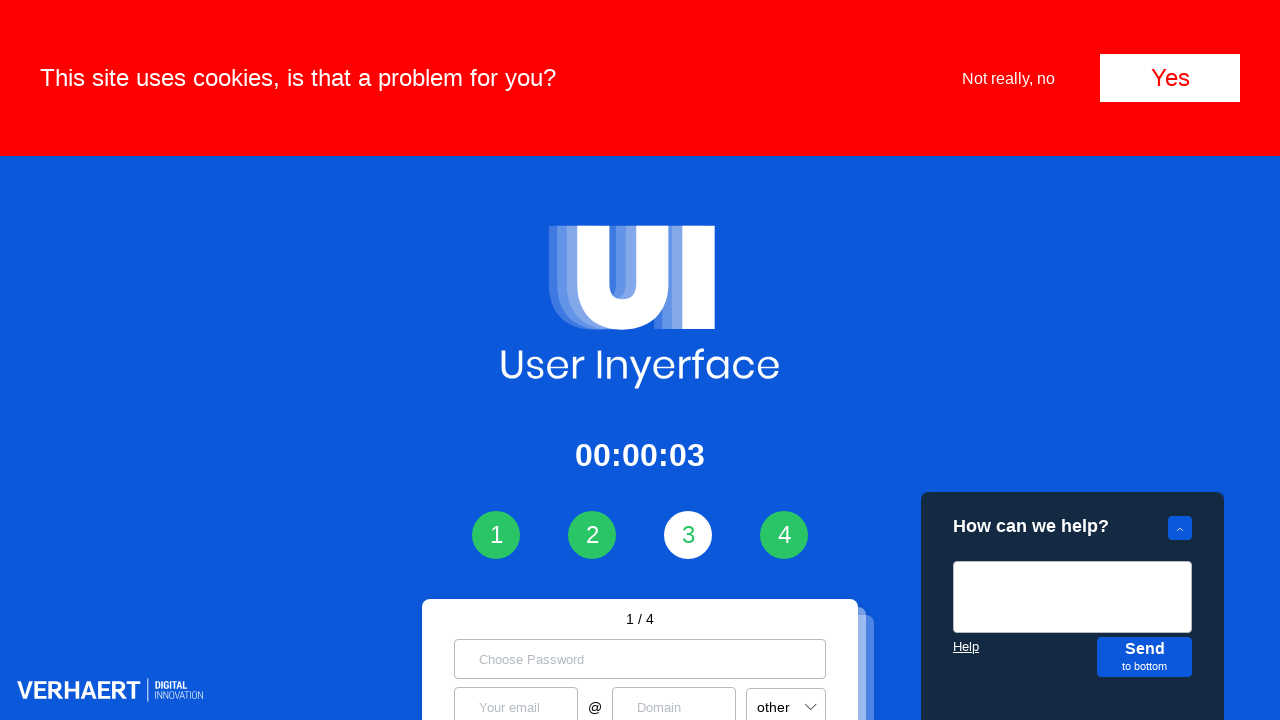

Verified cookies div element is visible
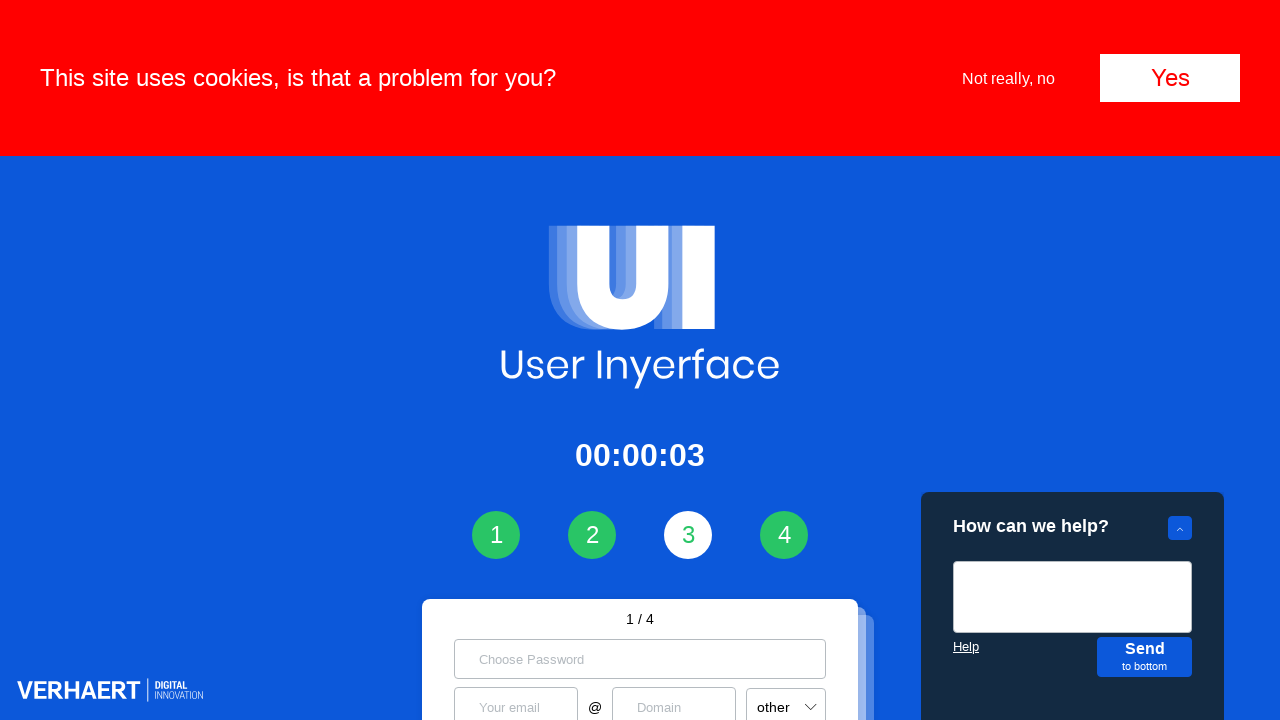

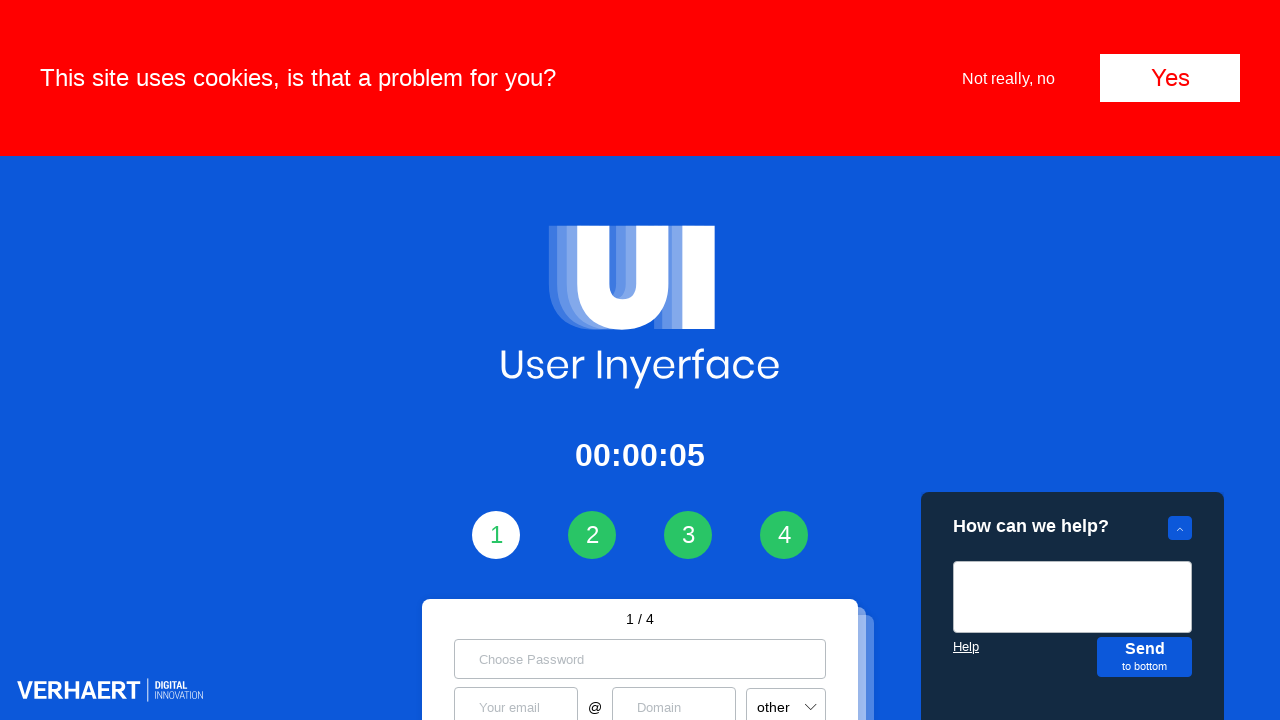